Tests YouTube's appearance by verifying the background color changes between light and dark modes

Starting URL: https://www.youtube.com/

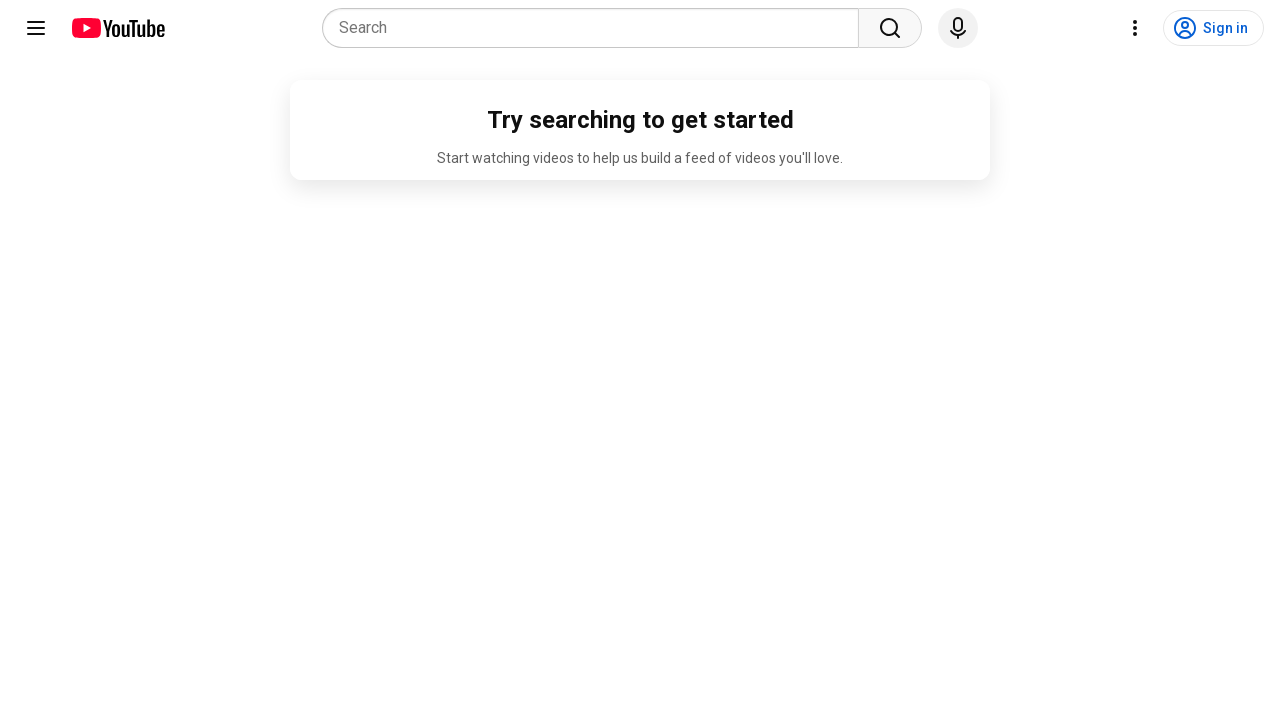

Added init script to mock matchMedia for dark mode preference
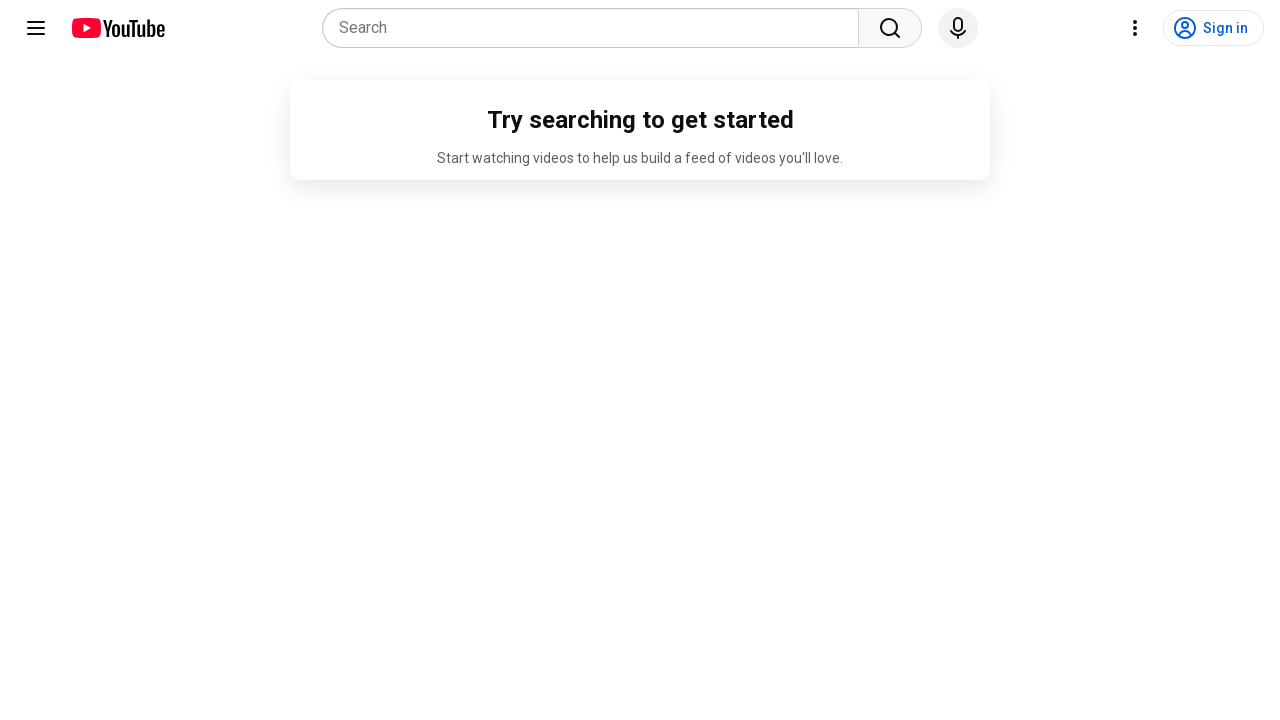

Reloaded page with dark mode preference
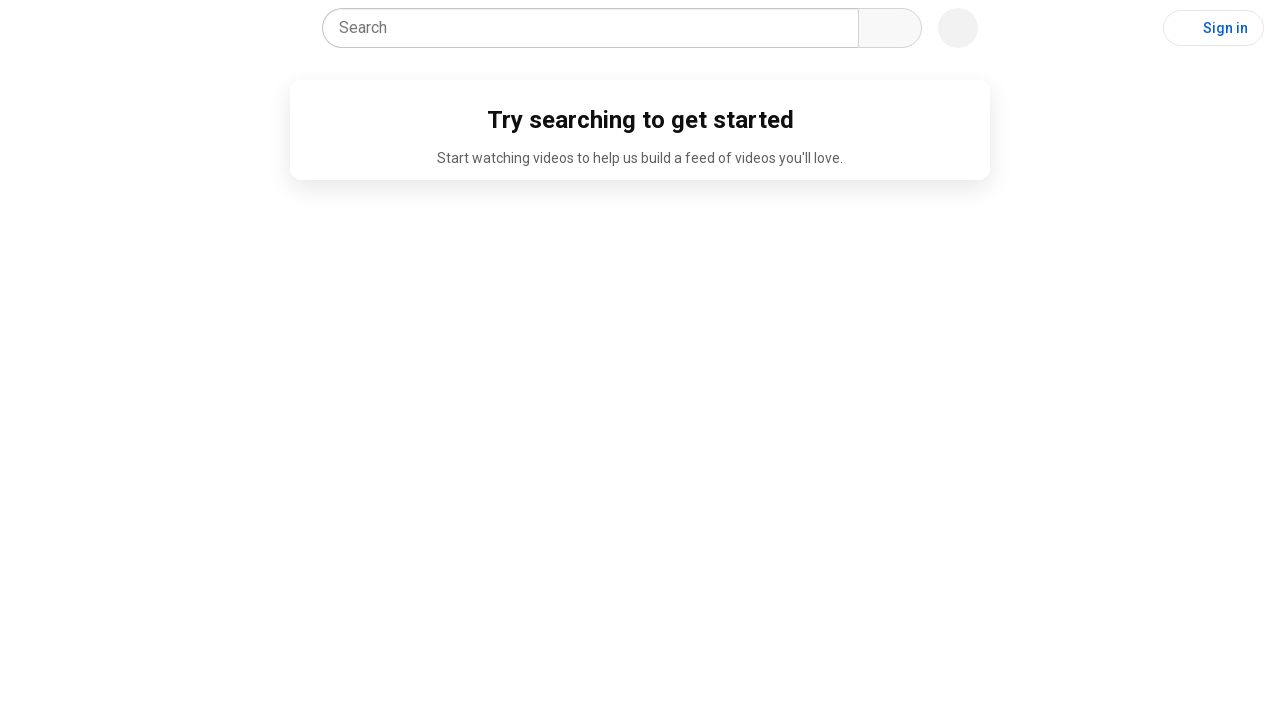

YouTube app container loaded
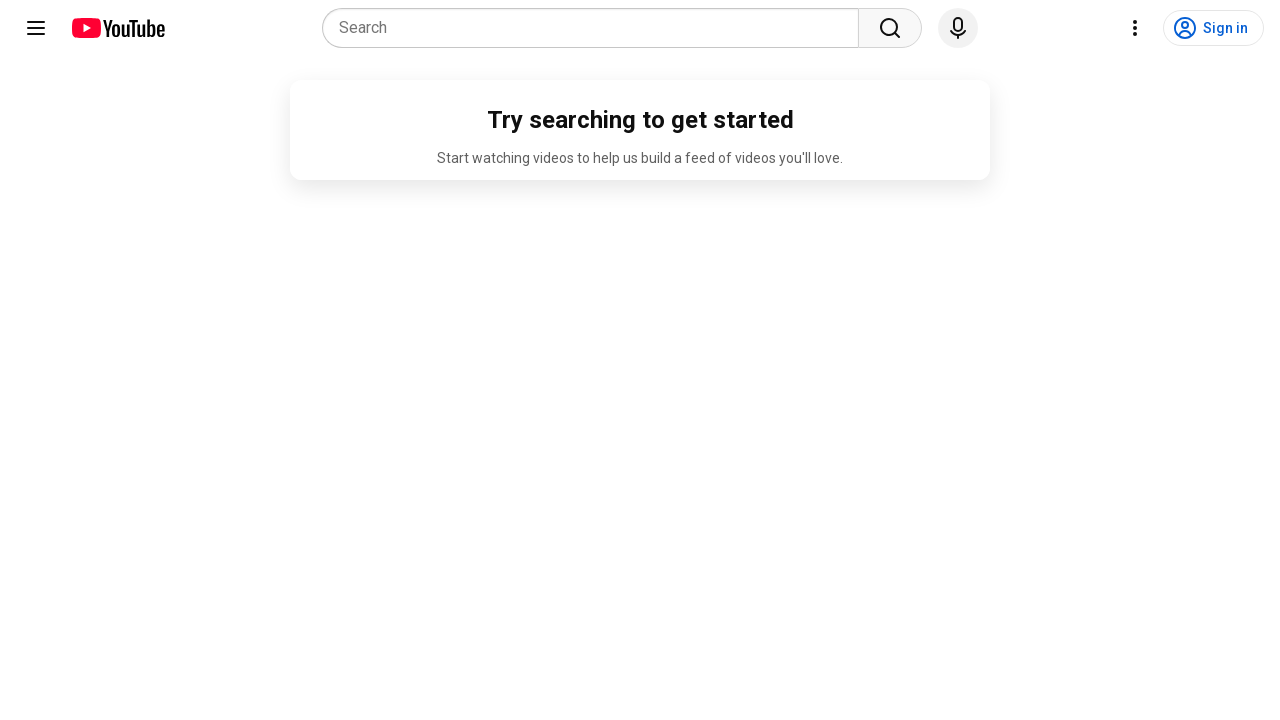

Verified dark mode background color: rgb(255, 255, 255)
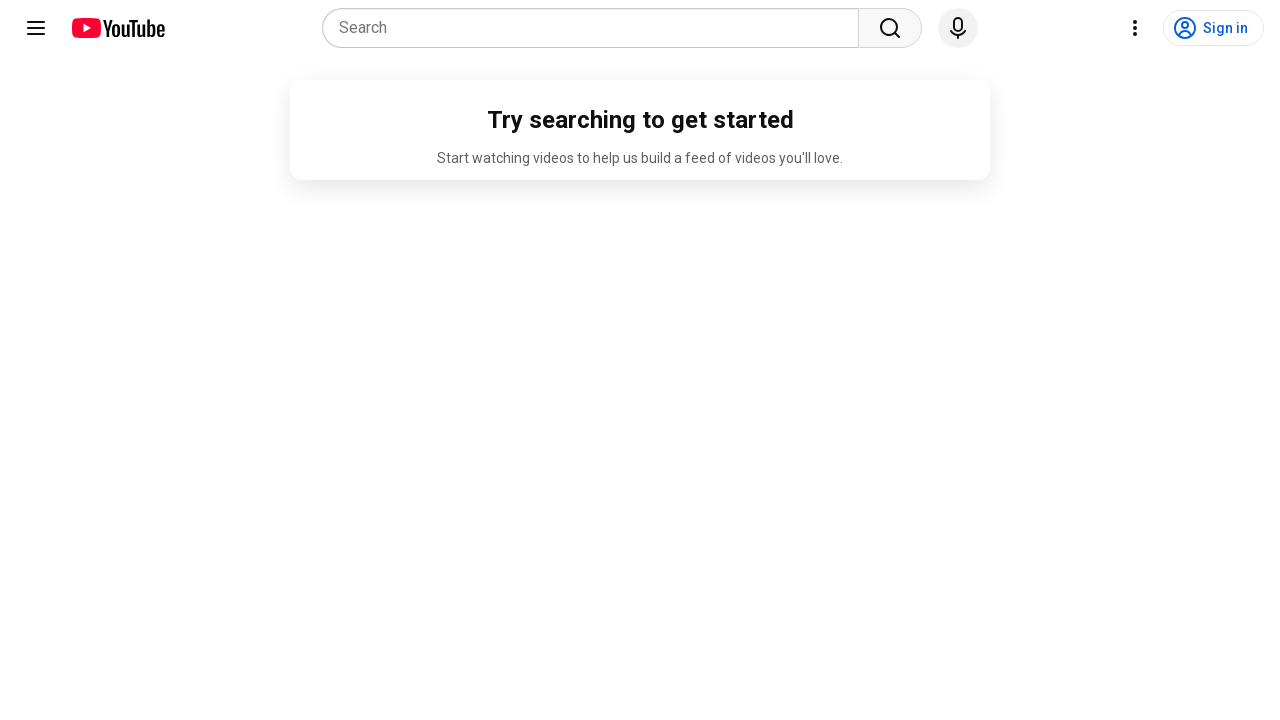

Navigated to YouTube homepage for light mode test
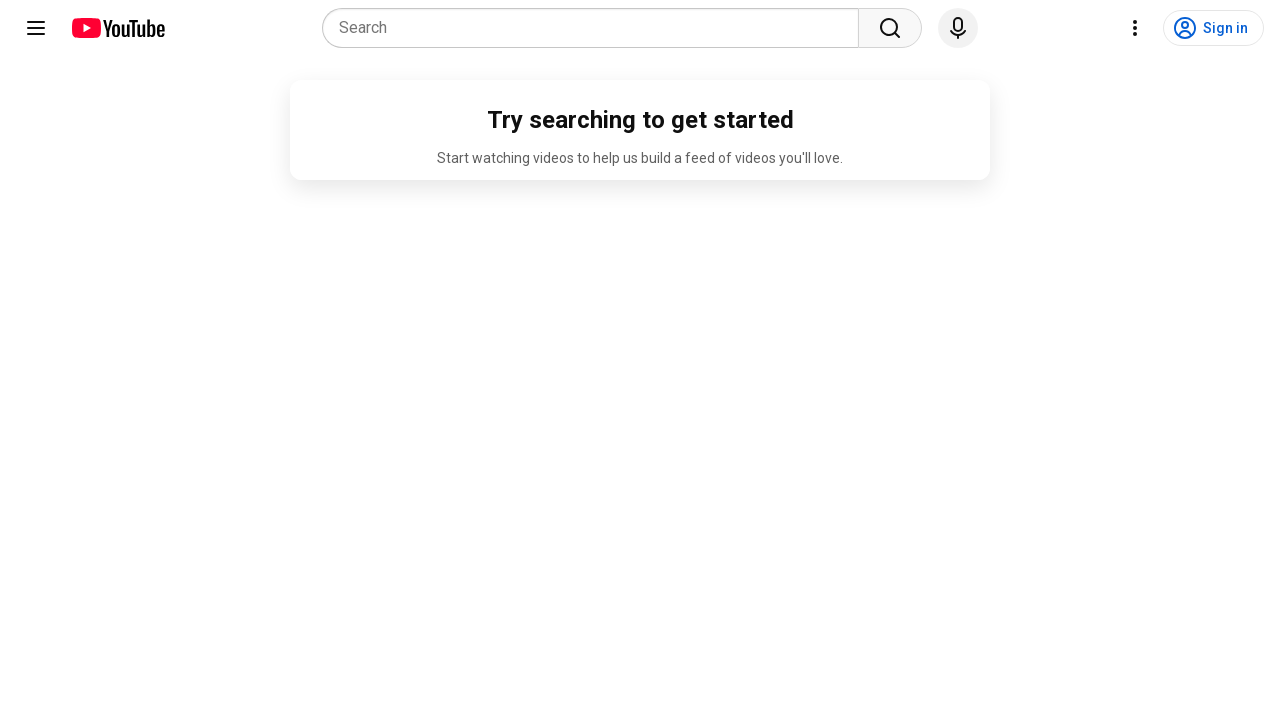

YouTube app container loaded in light mode
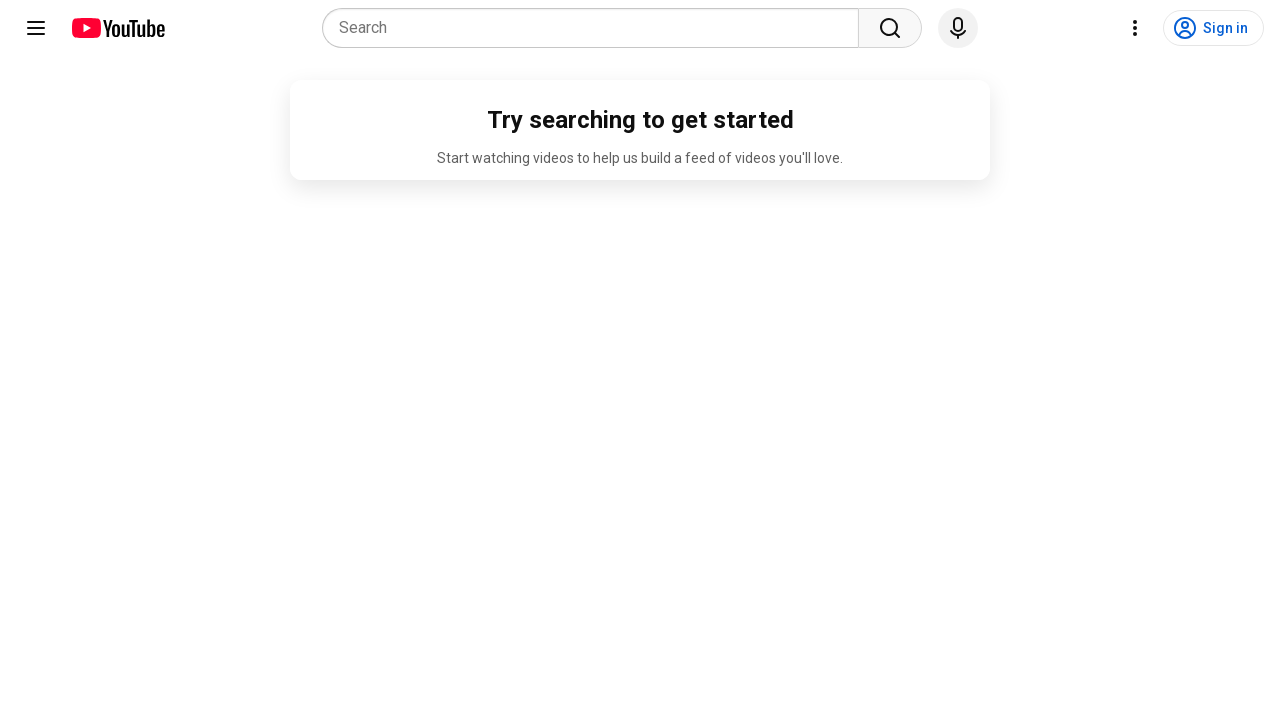

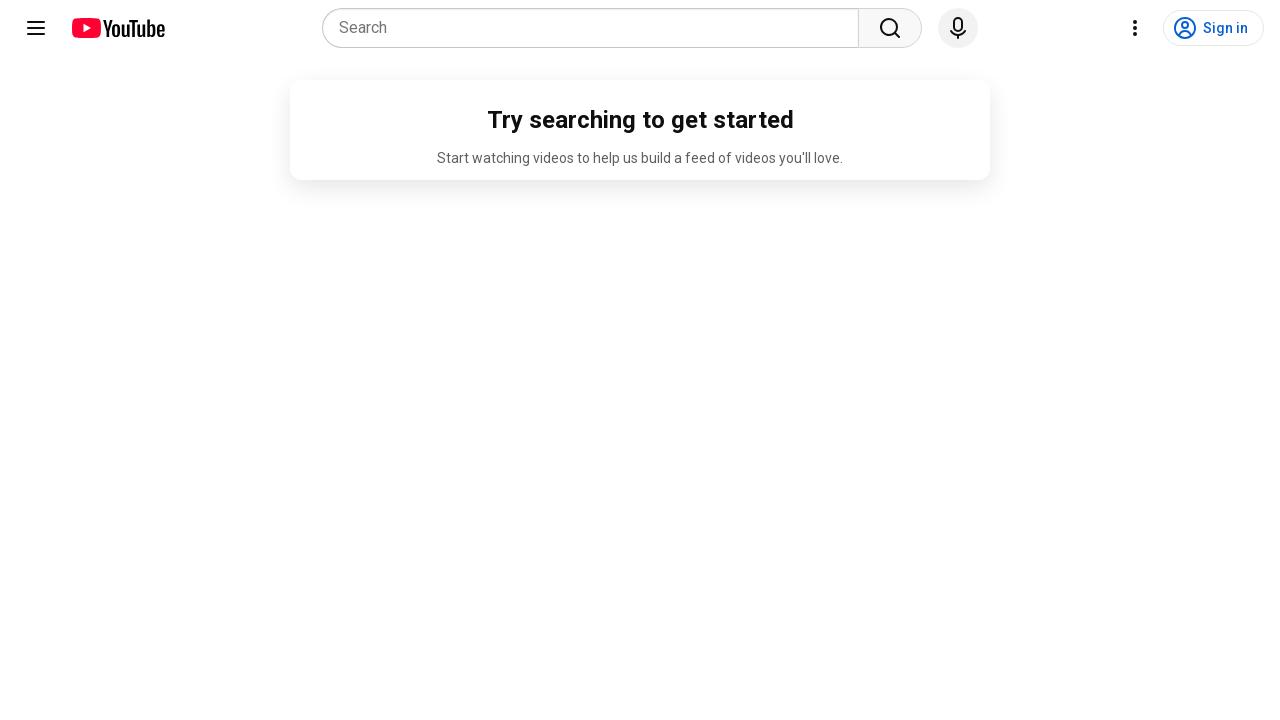